Tests sending a space key press to a specific element and verifies the result text displays the correct key that was pressed.

Starting URL: http://the-internet.herokuapp.com/key_presses

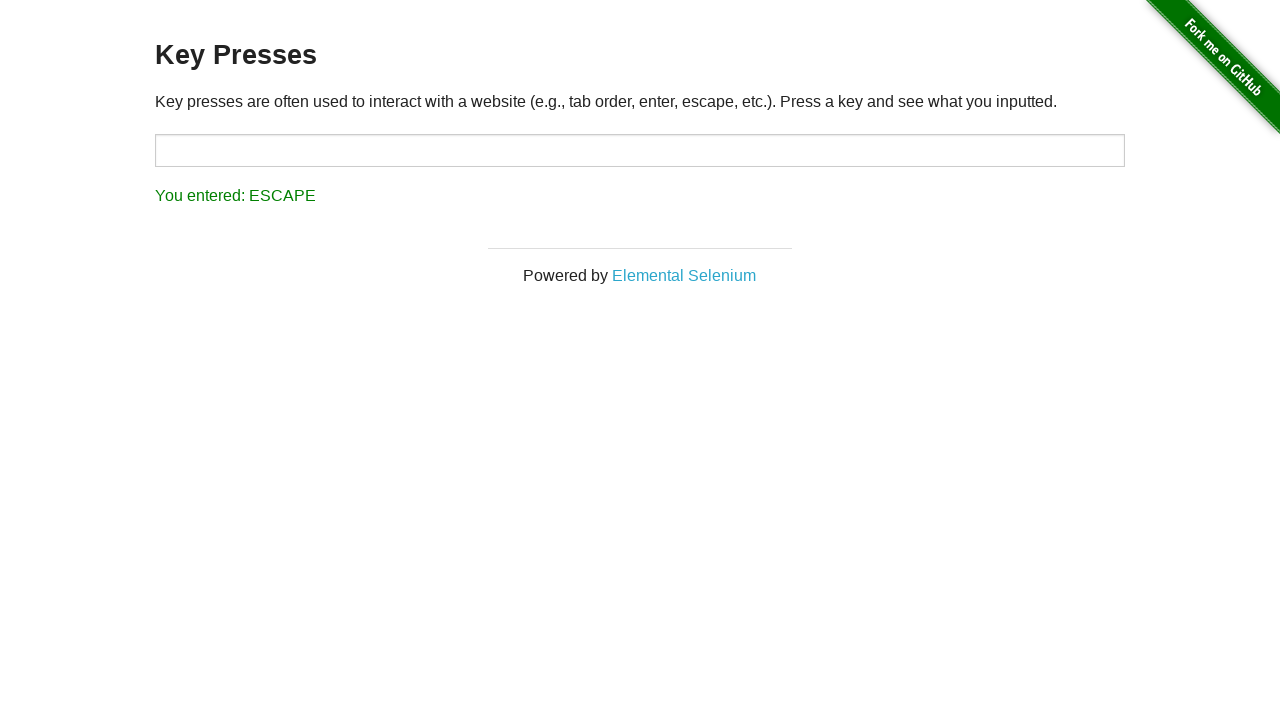

Sent space key press to target element on #target
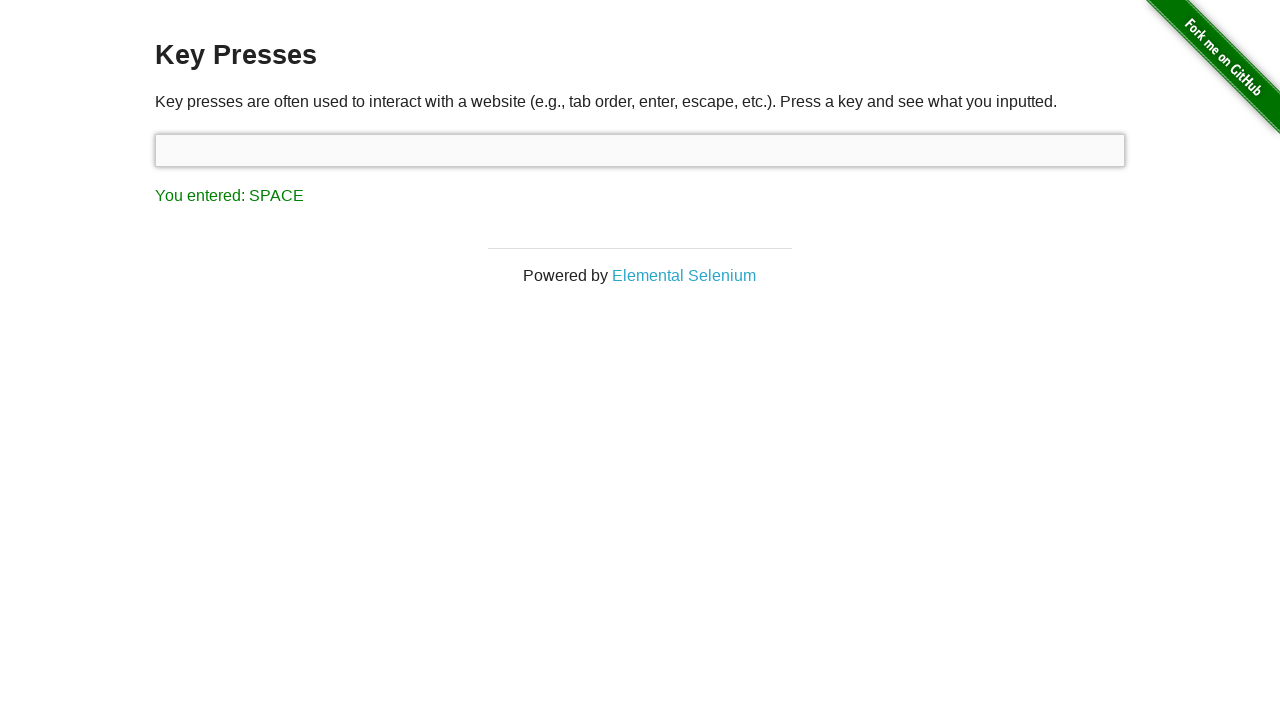

Result element loaded after space key press
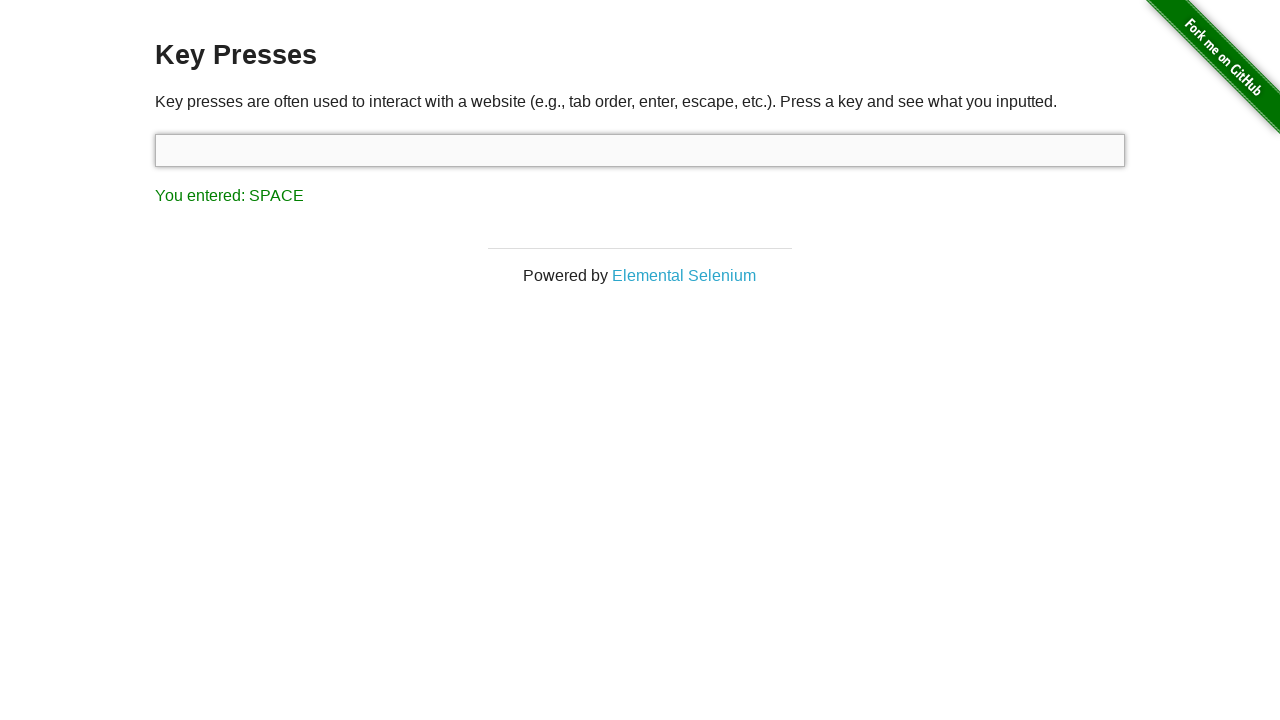

Retrieved result text content
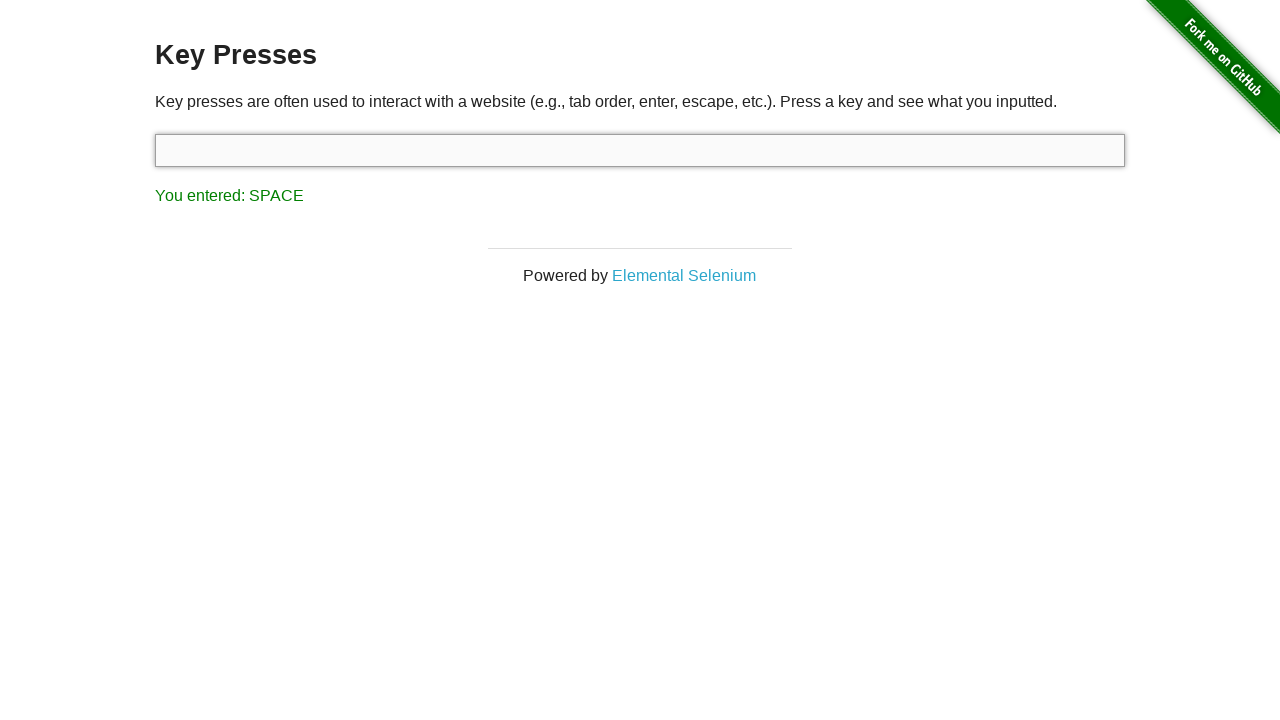

Verified result text displays 'You entered: SPACE'
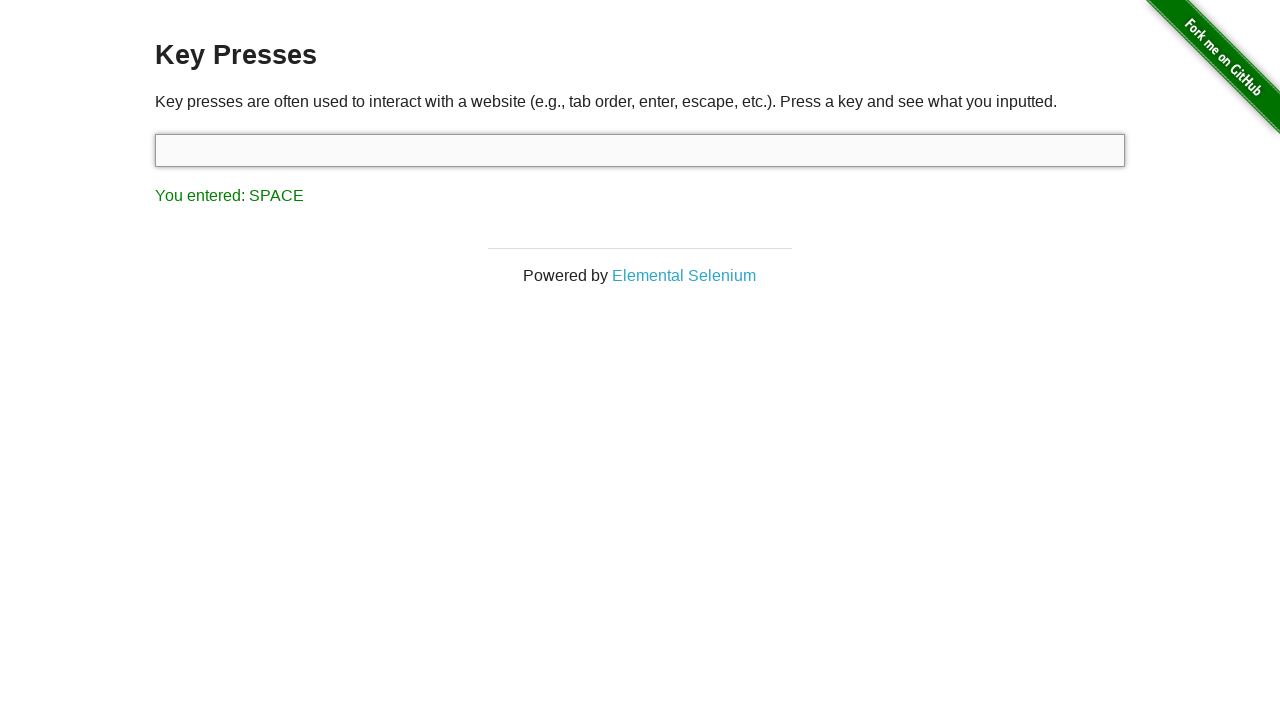

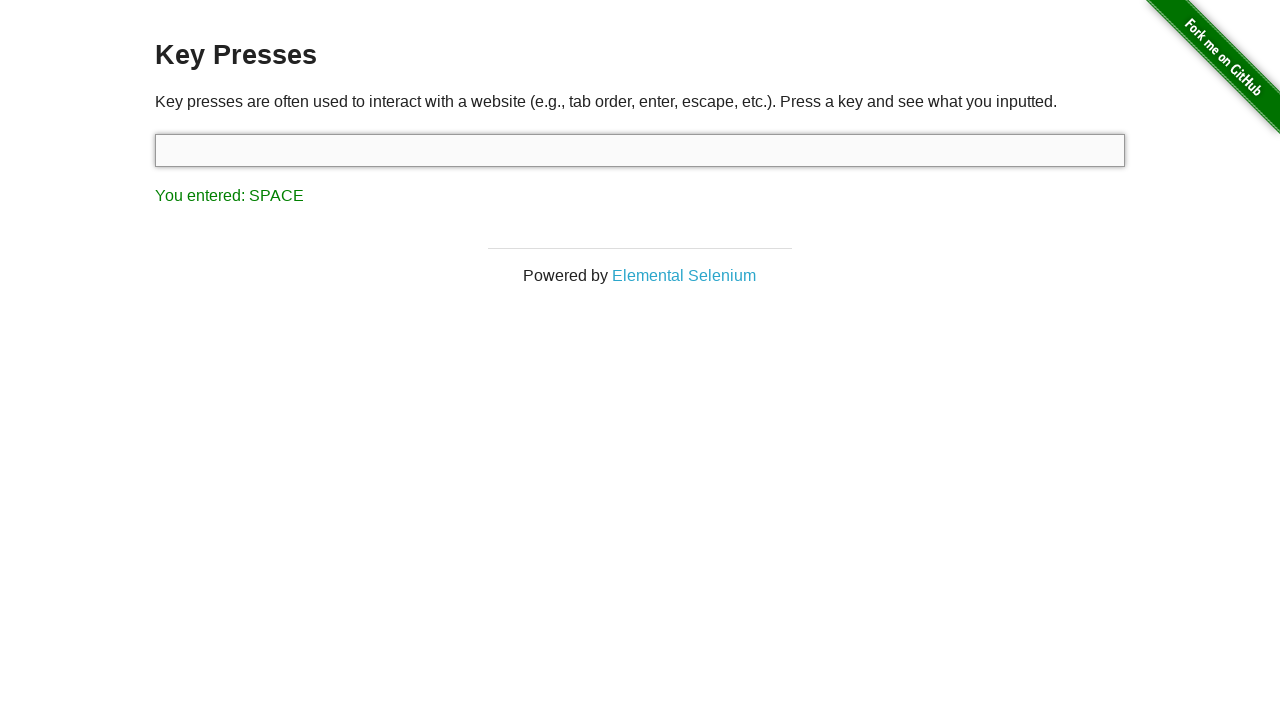